Tests iframe interaction on jQuery UI website by clicking a button inside an iframe and verifying content both inside and outside the frame

Starting URL: https://jqueryui.com/

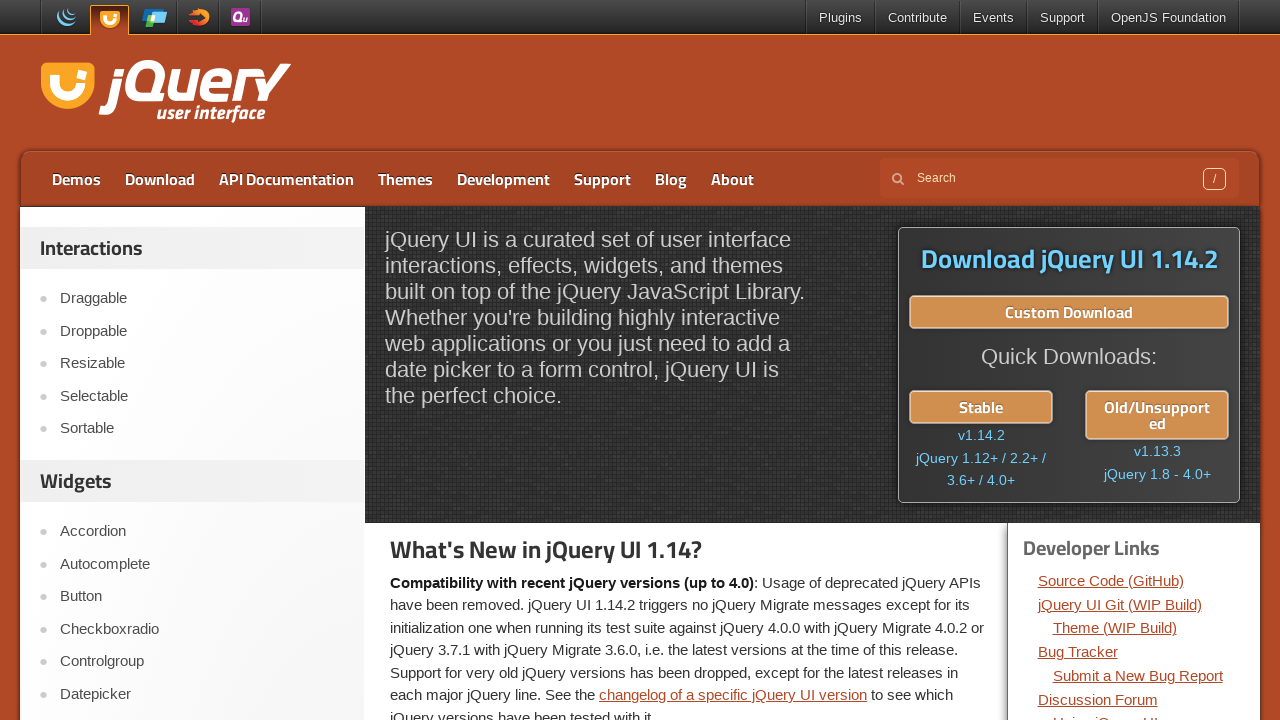

Clicked on Button link in navigation at (202, 597) on text=Button
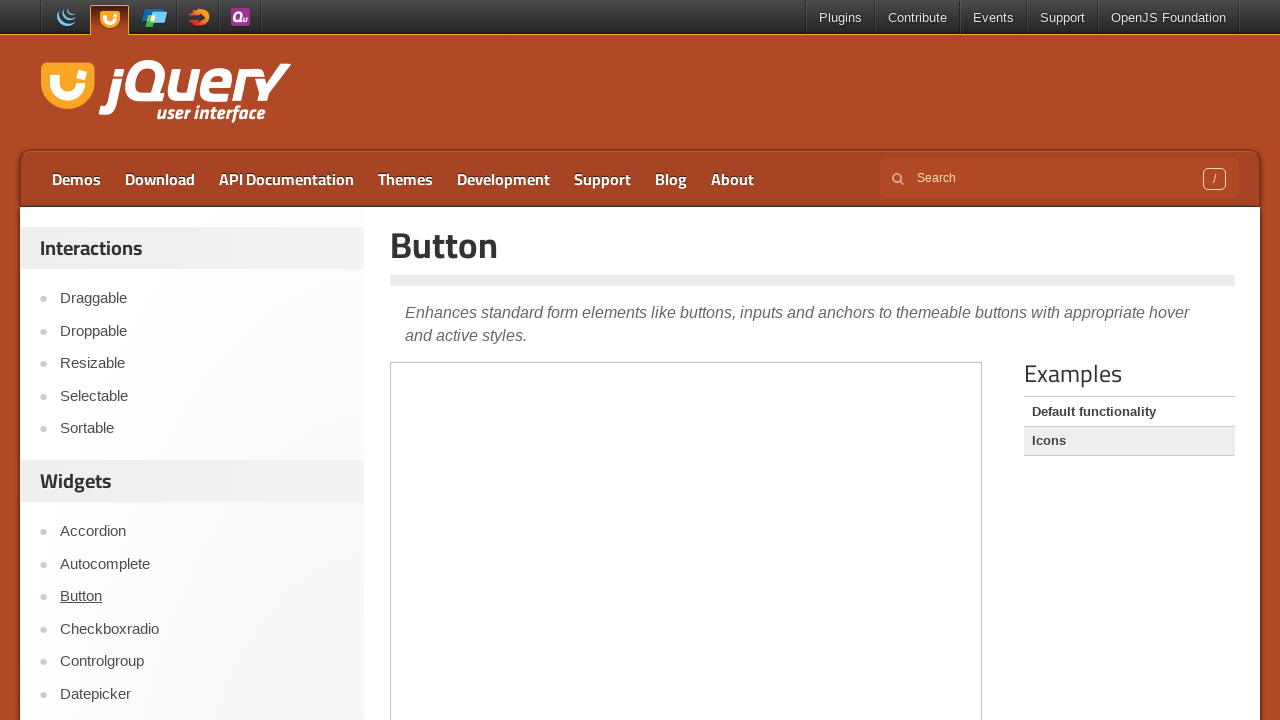

Verified page title is 'Button'
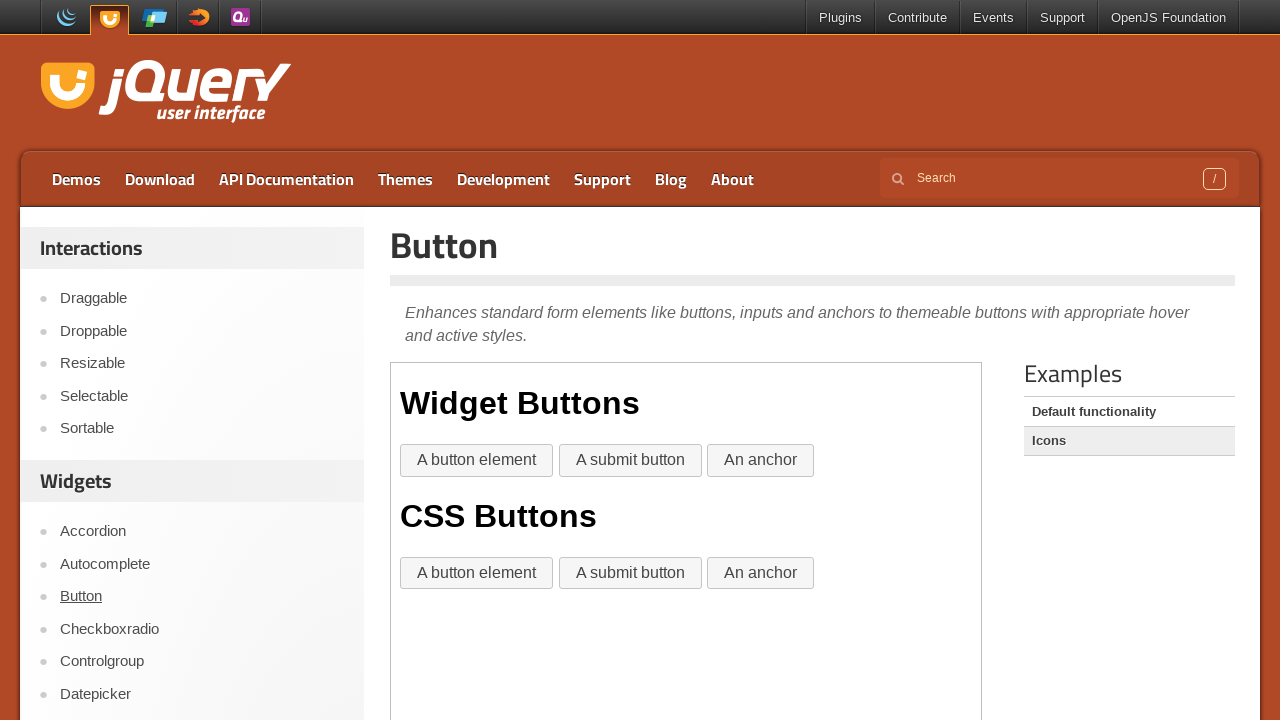

Clicked button inside iframe at (477, 461) on iframe.demo-frame >> internal:control=enter-frame >> .widget button >> nth=0
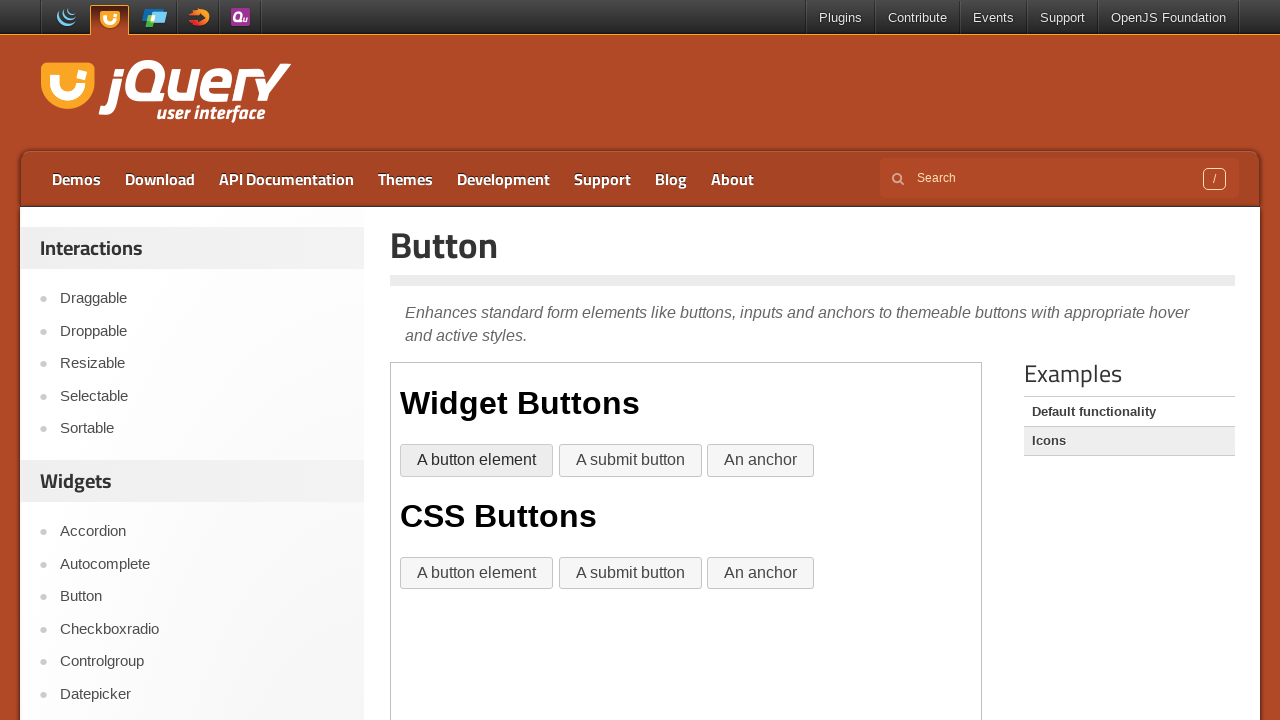

Verified Examples heading text outside iframe
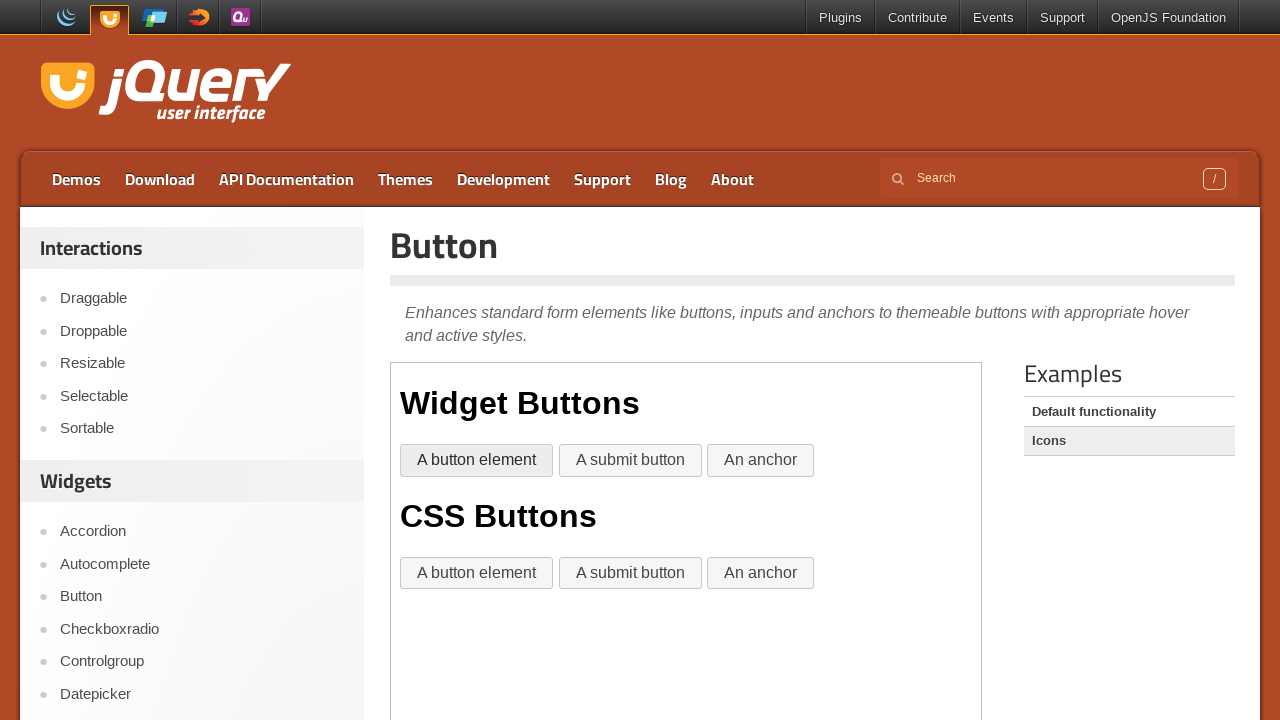

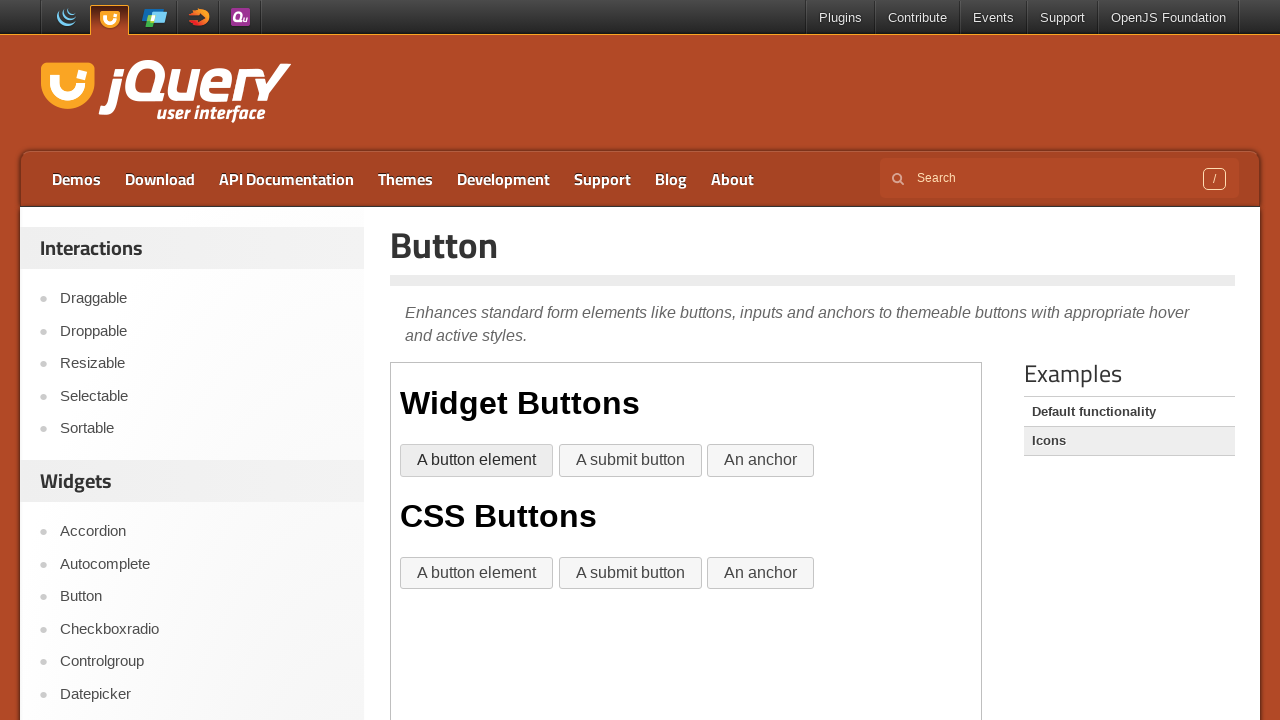